Tests the jQuery UI datepicker widget by switching to the demo iframe, clicking the datepicker input to open the calendar, and selecting a date from the calendar grid.

Starting URL: https://jqueryui.com/datepicker/

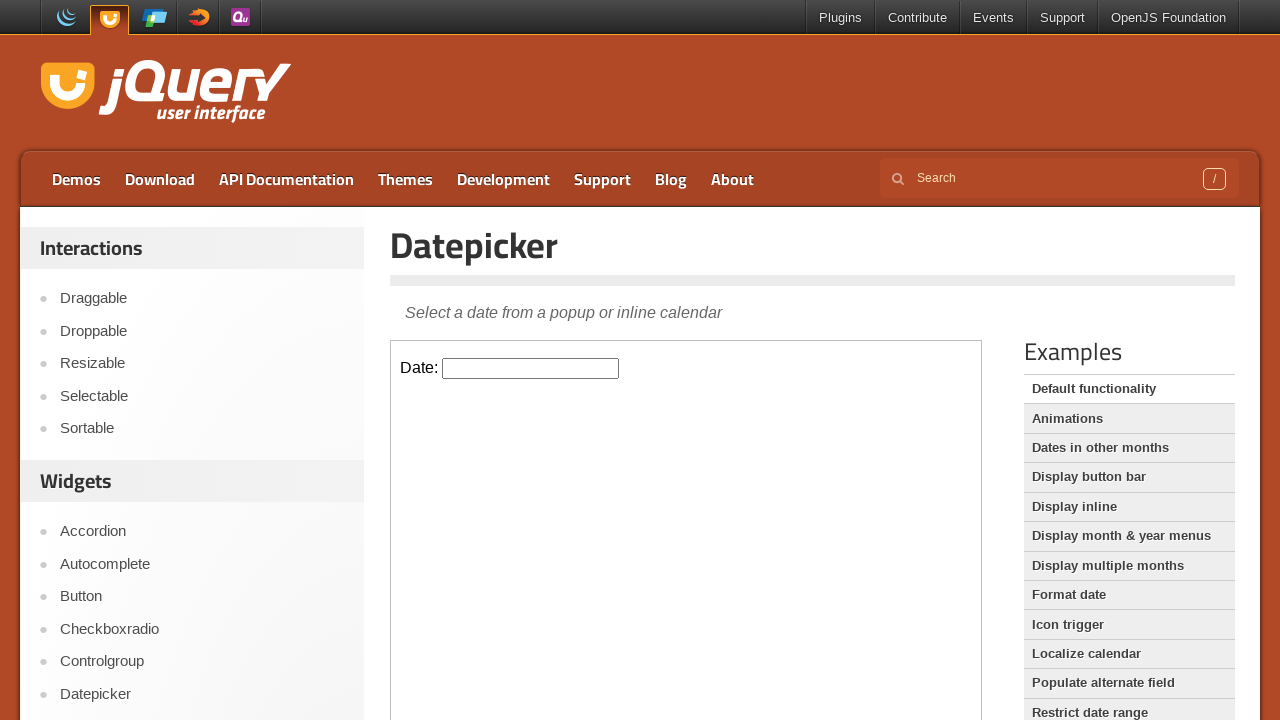

Located demo iframe containing the datepicker widget
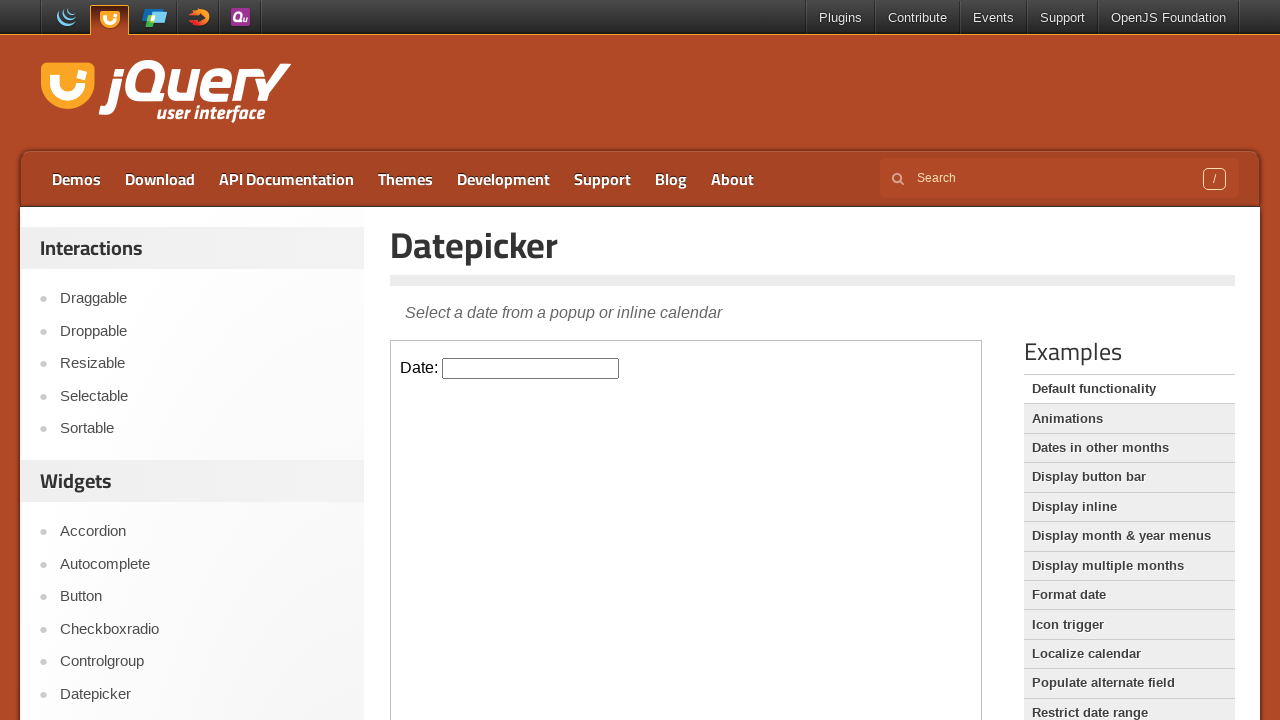

Clicked datepicker input to open calendar at (531, 368) on .demo-frame >> internal:control=enter-frame >> #datepicker
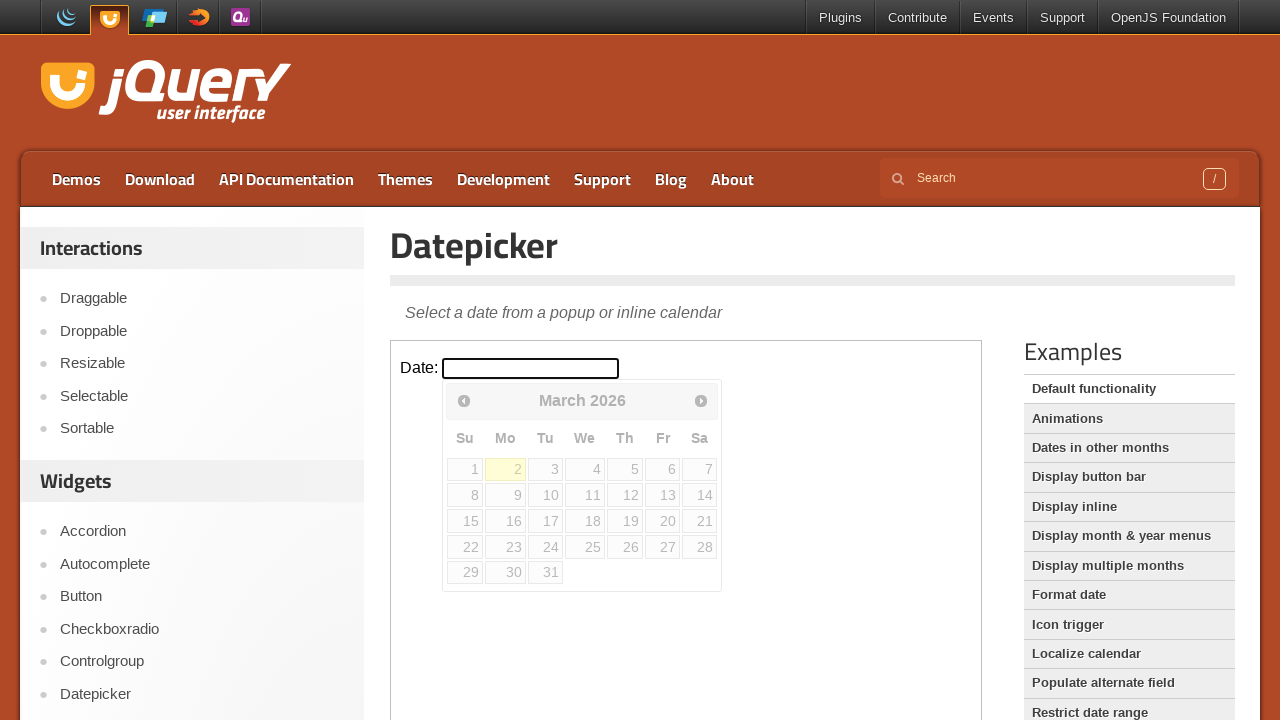

Selected date from calendar grid (4th row, 2nd column) at (506, 547) on .demo-frame >> internal:control=enter-frame >> #ui-datepicker-div table tbody tr
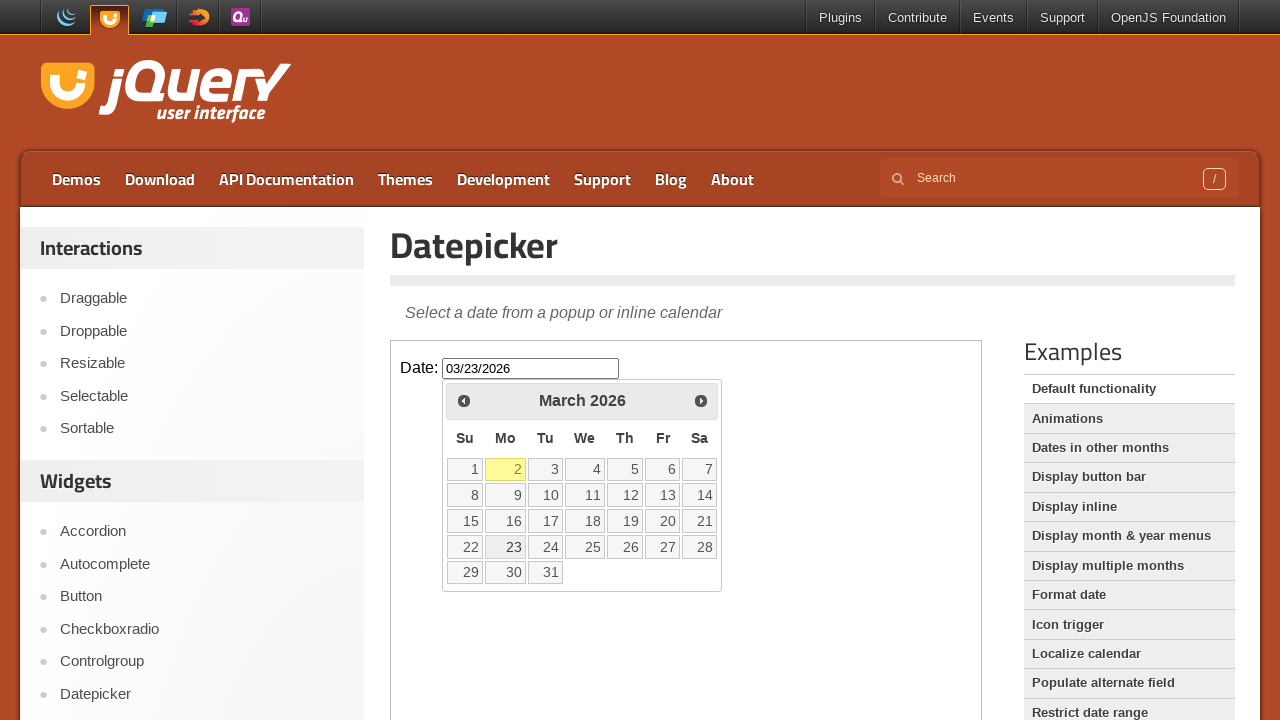

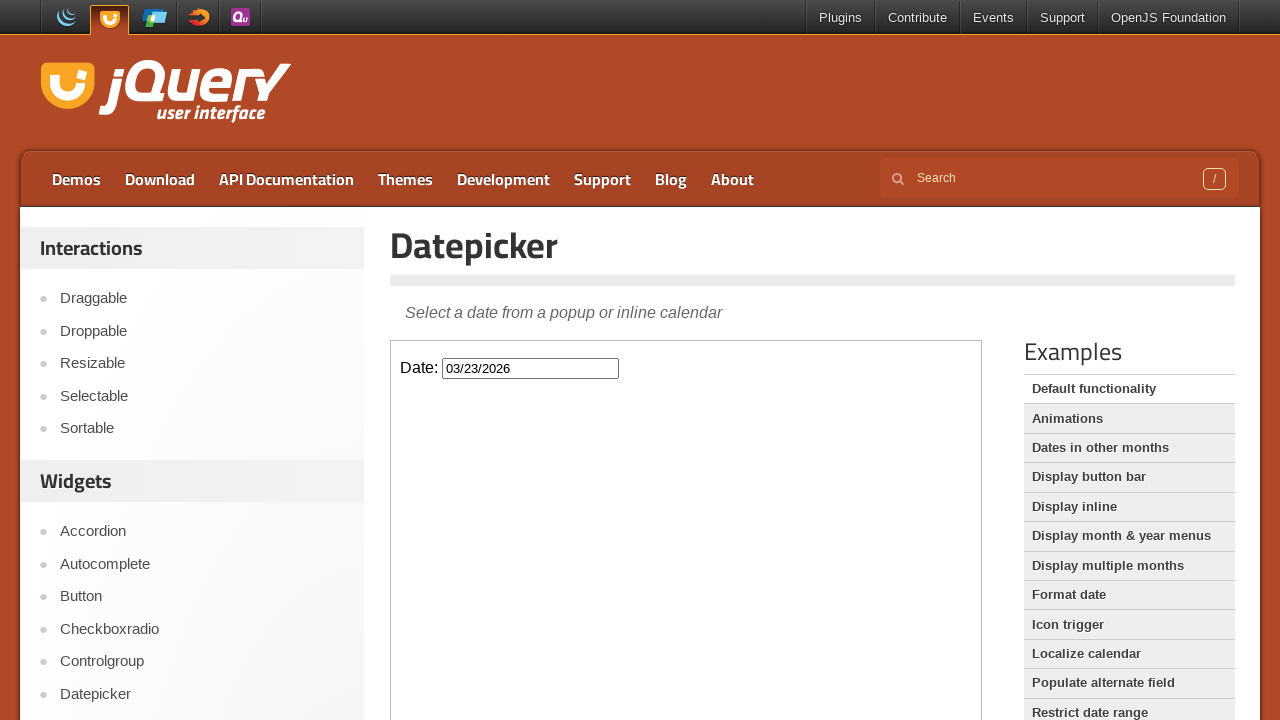